Tests registration form with mismatched password confirmation and verifies error message

Starting URL: https://alada.vn/tai-khoan/dang-ky.html

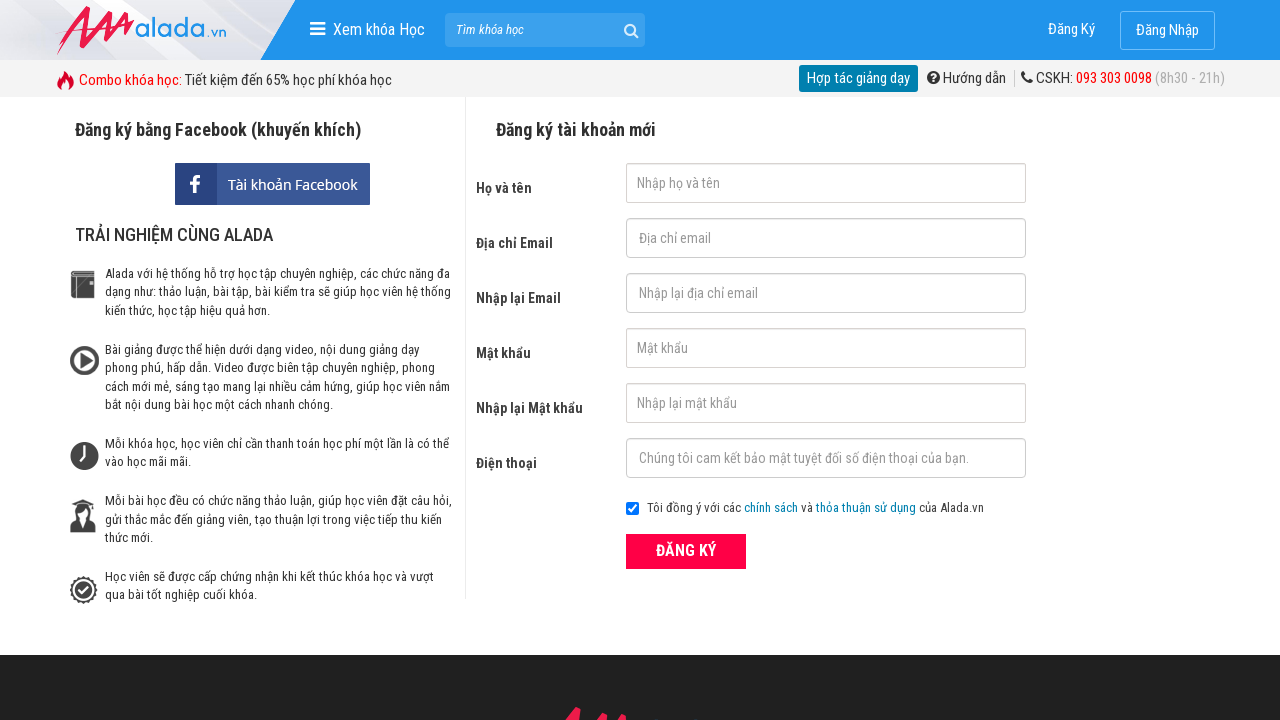

Filled name field with 'Huyen' on //form[@id='frmLogin']//input[@id='txtFirstname']
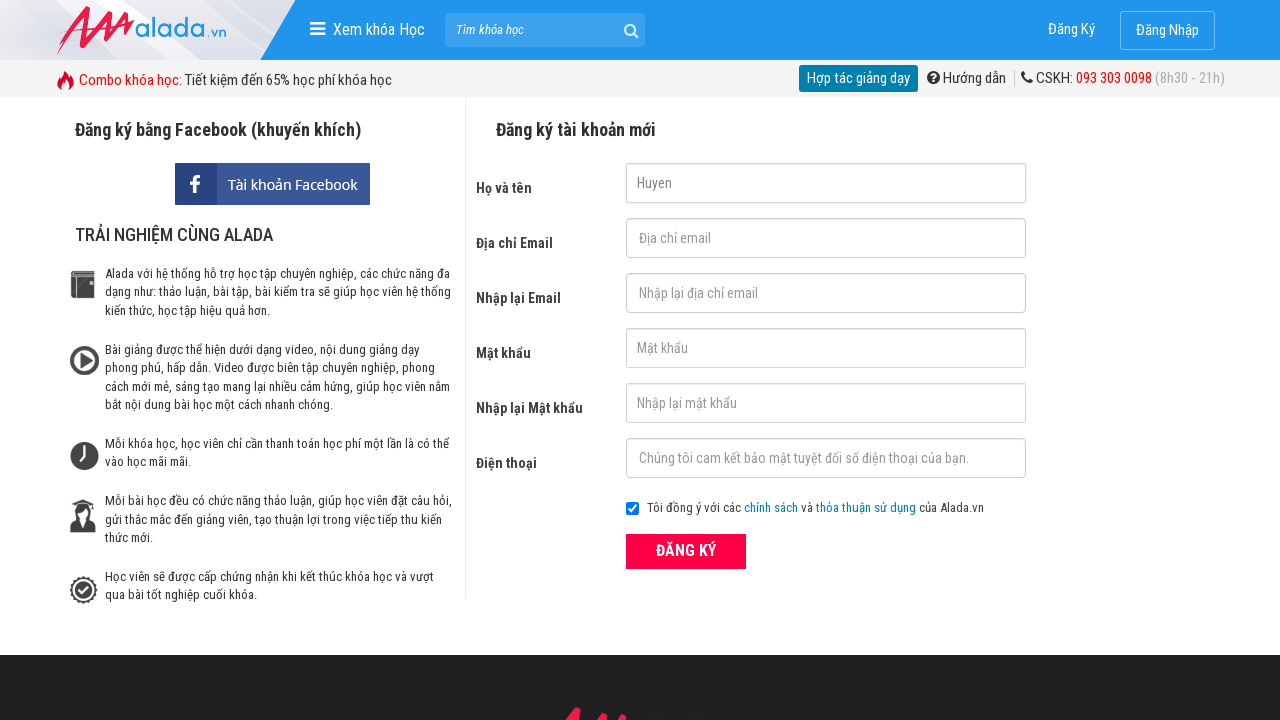

Filled email field with 'huyentt@yopmail.com' on //form[@id='frmLogin']//input[@id='txtEmail']
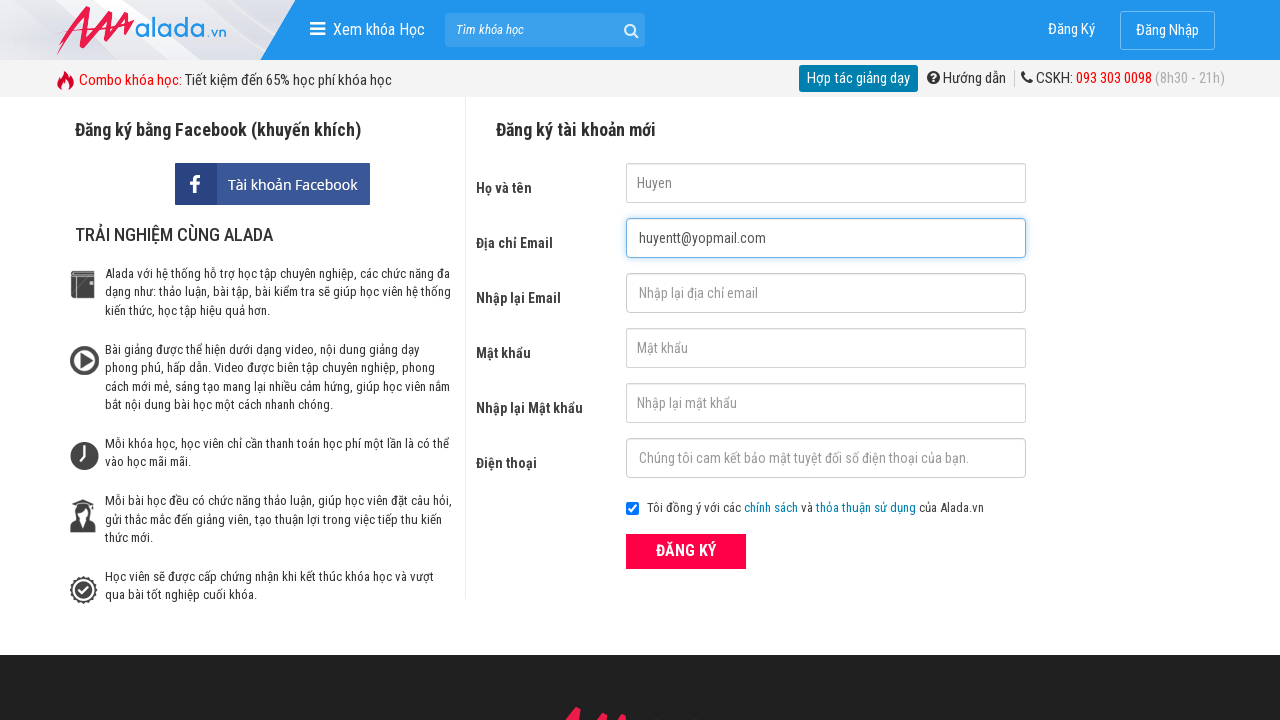

Filled confirm email field with 'huyentt@yopmail.com' on //form[@id='frmLogin']//input[@id='txtCEmail']
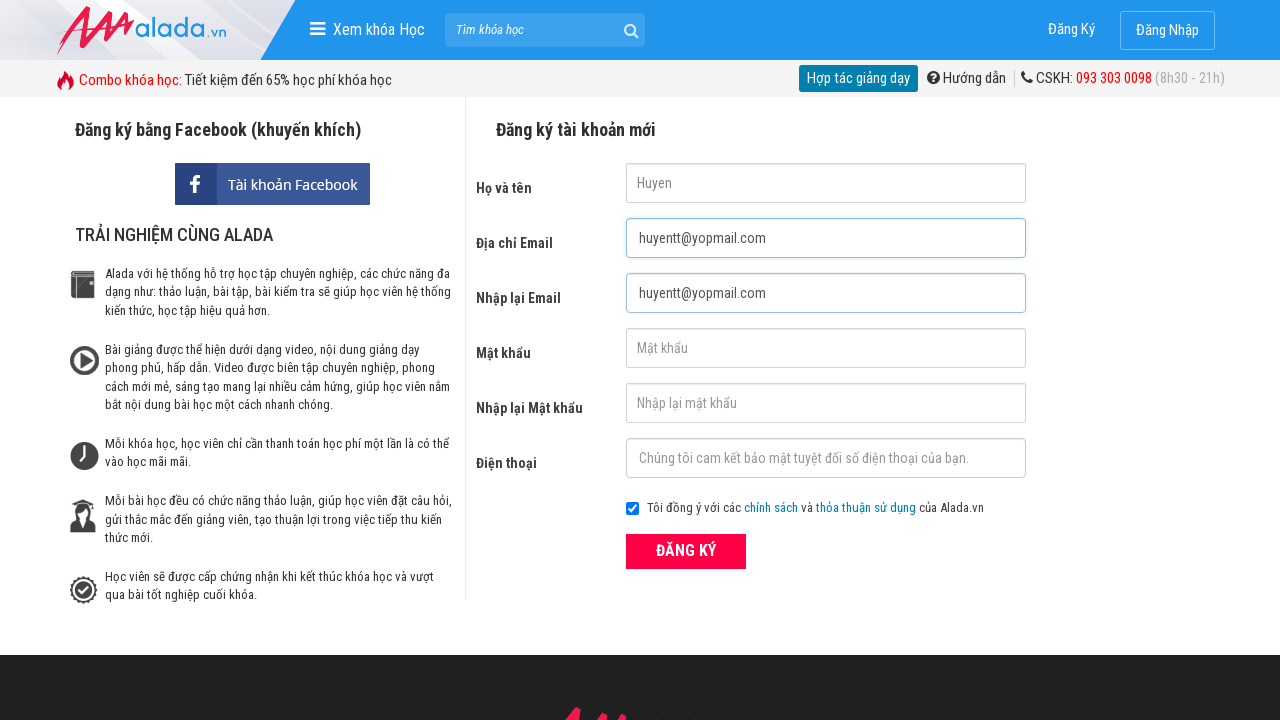

Filled password field with '123456' on //form[@id='frmLogin']//input[@id='txtPassword']
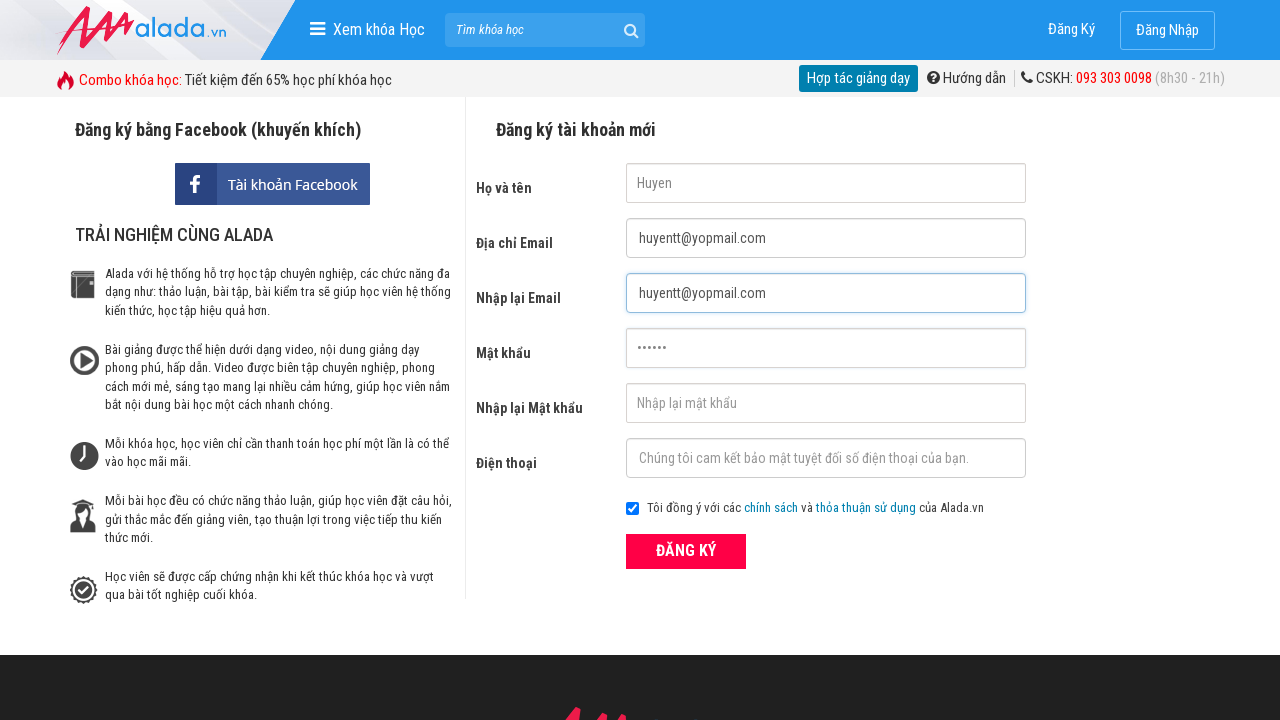

Filled confirm password field with mismatched value '12344444' on //form[@id='frmLogin']//input[@id='txtCPassword']
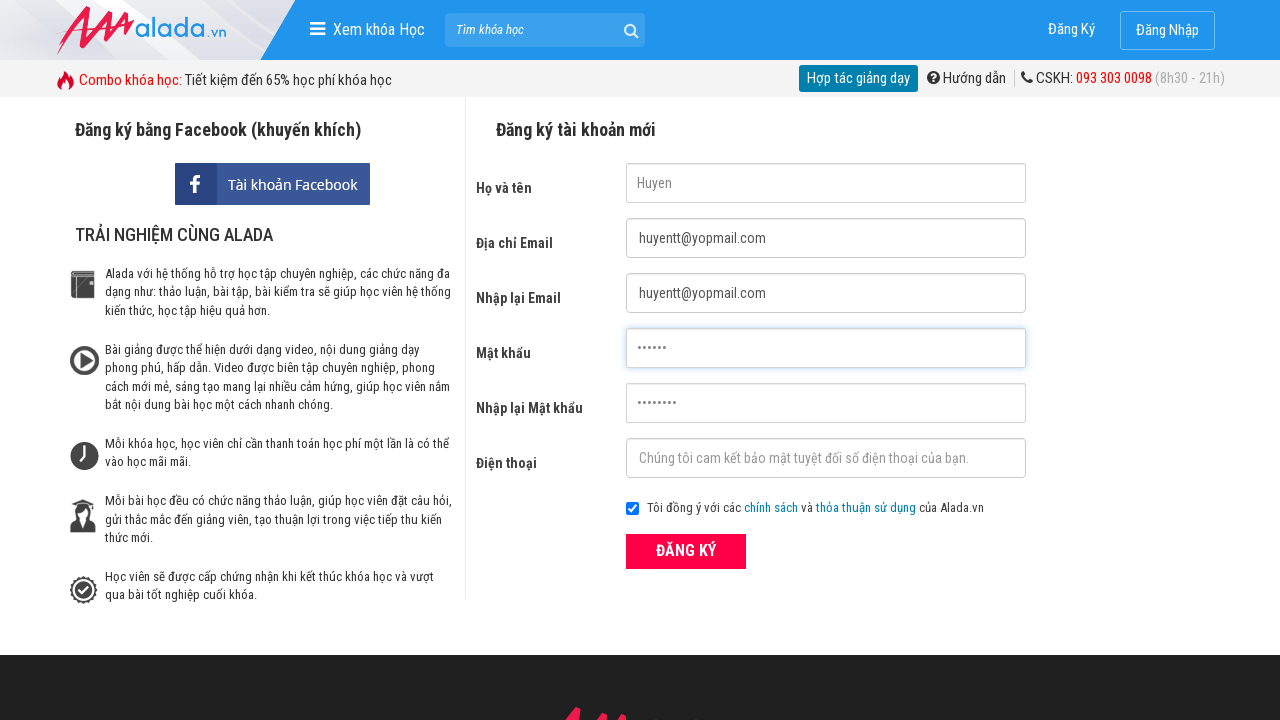

Filled phone number field with '0389954259' on //form[@id='frmLogin']//input[@id='txtPhone']
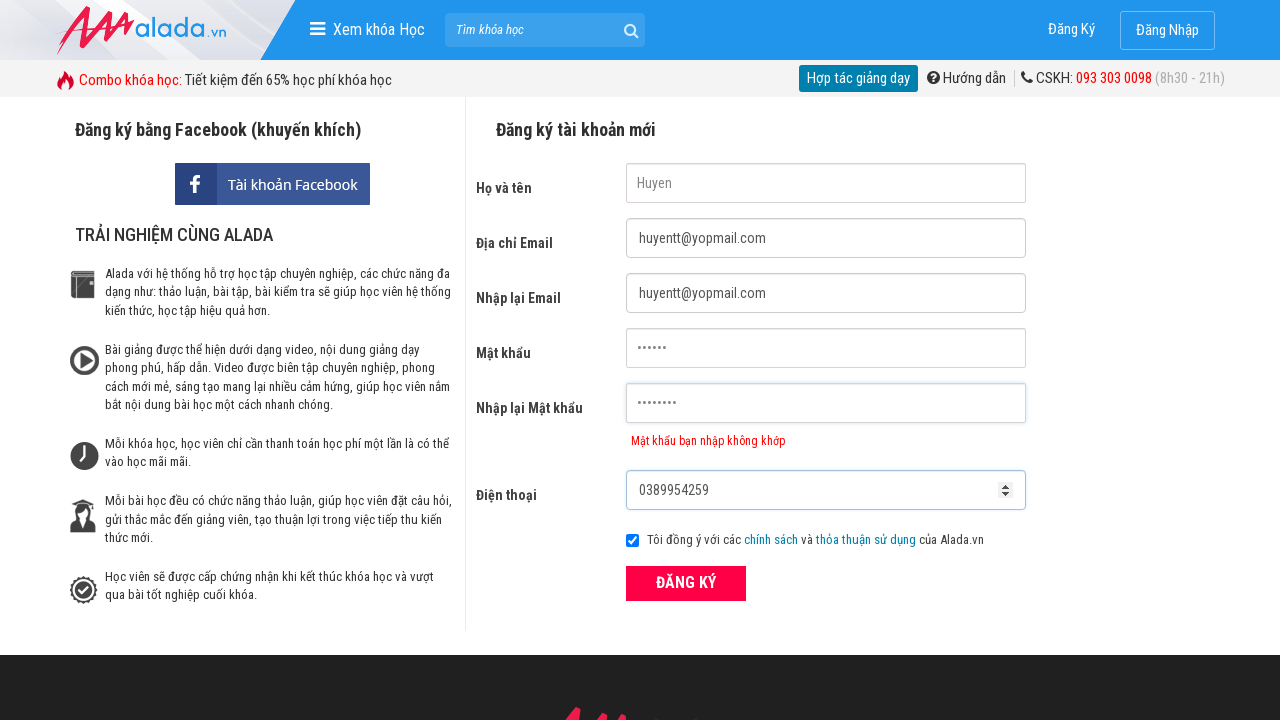

Clicked register button to submit form at (686, 583) on xpath=//form[@id='frmLogin']//button
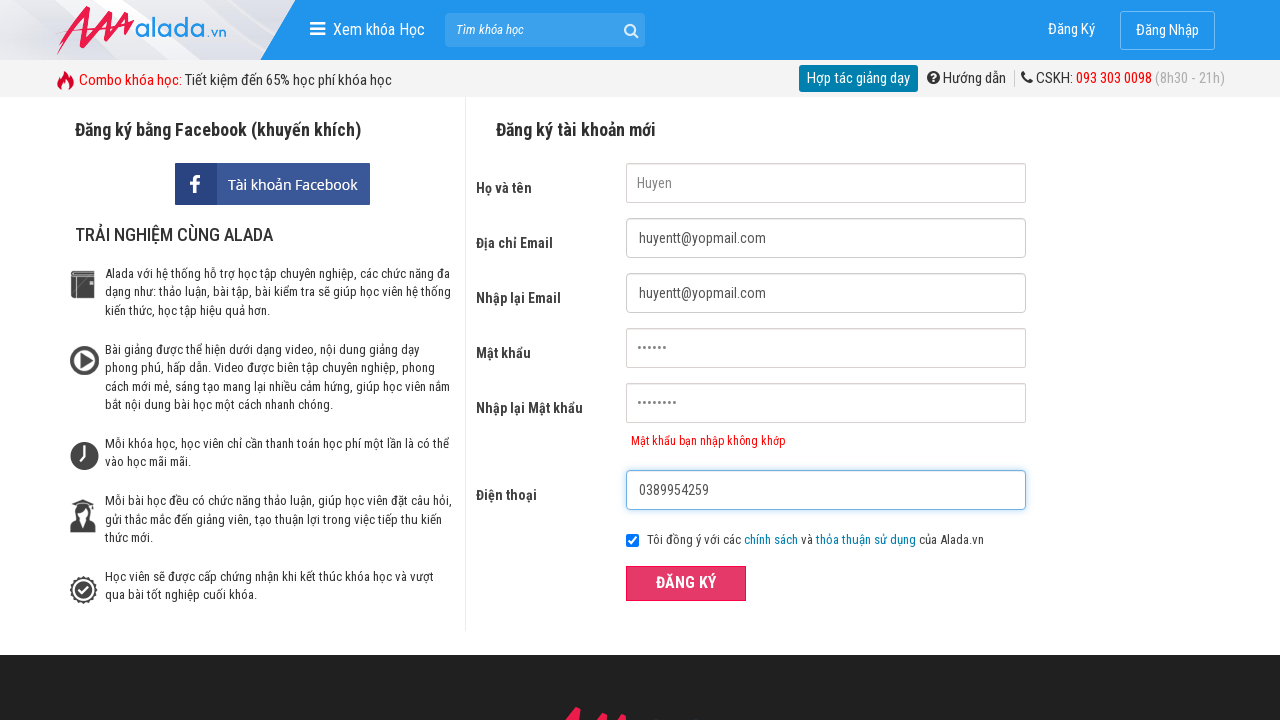

Confirmed error message for mismatched password confirmation appeared
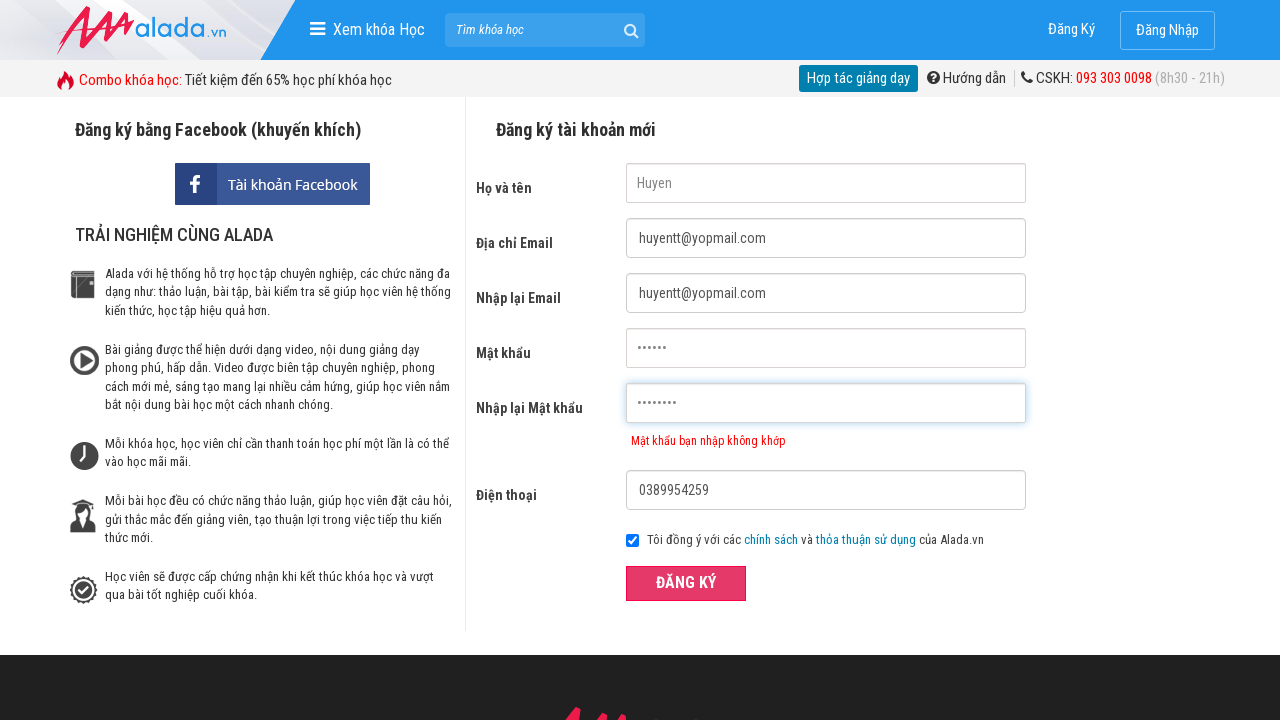

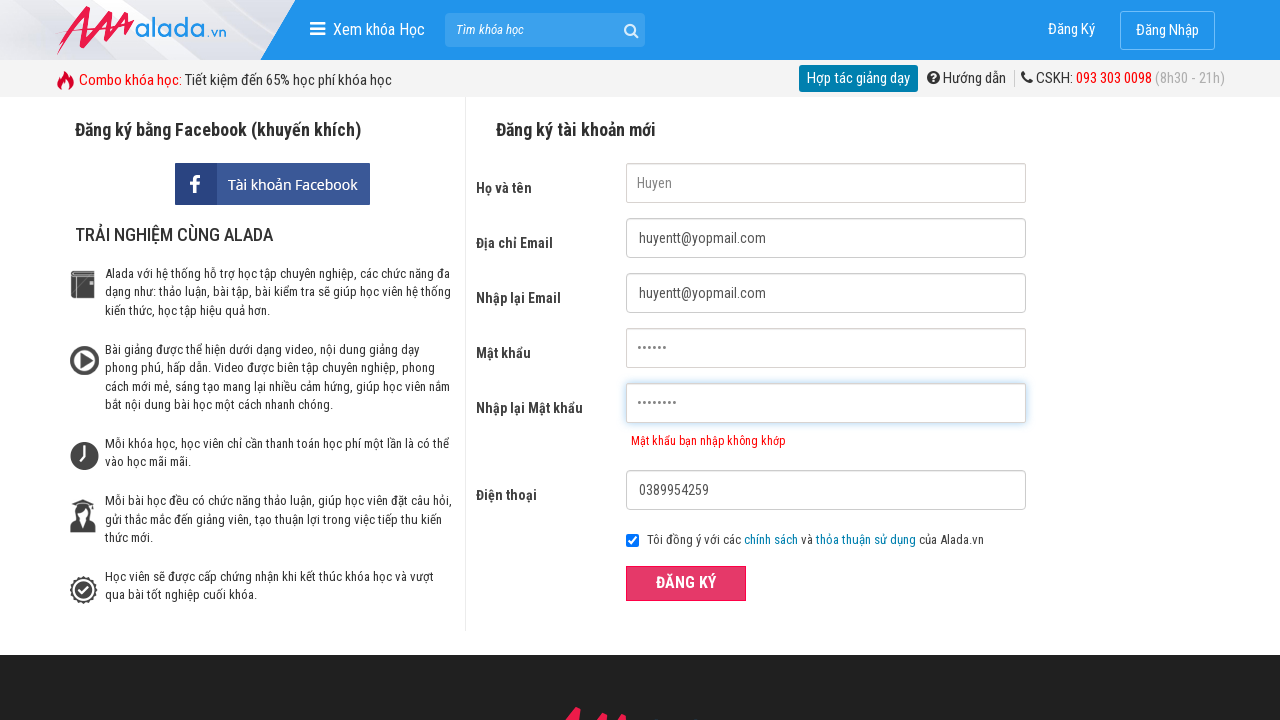